Tests selecting an option from a dropdown menu and verifying the selection

Starting URL: http://the-internet.herokuapp.com/dropdown

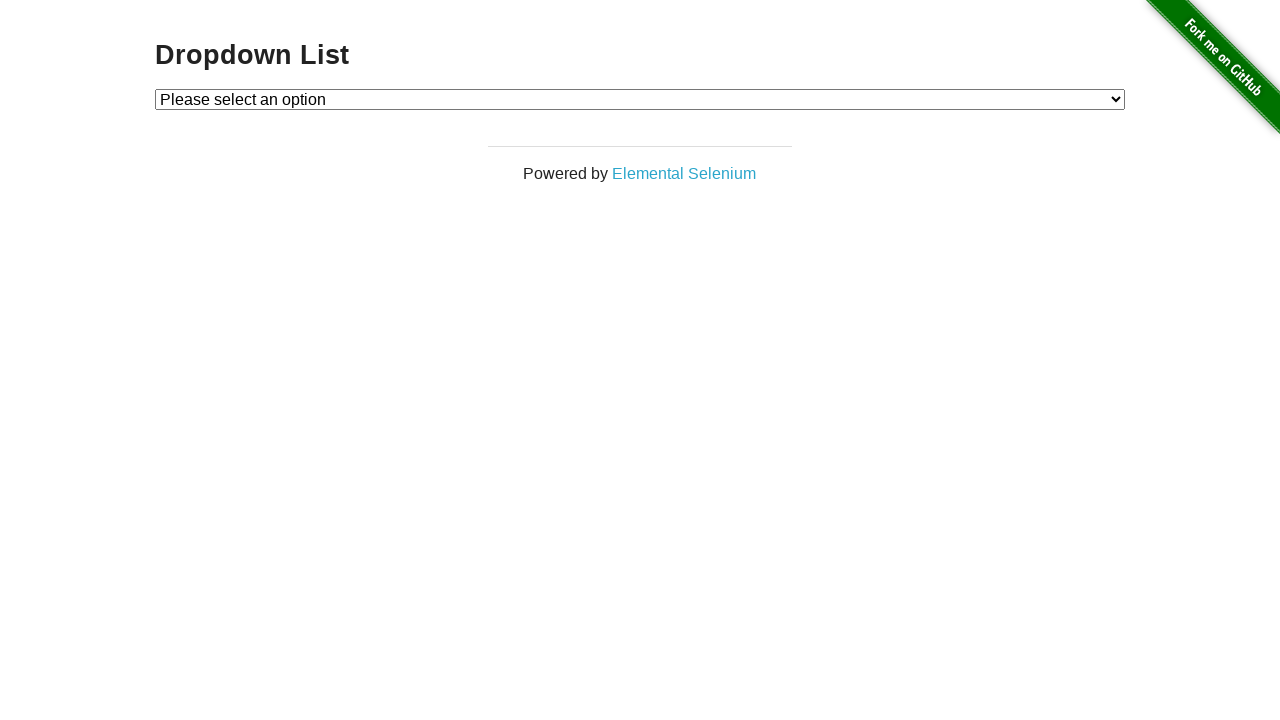

Navigated to dropdown menu page
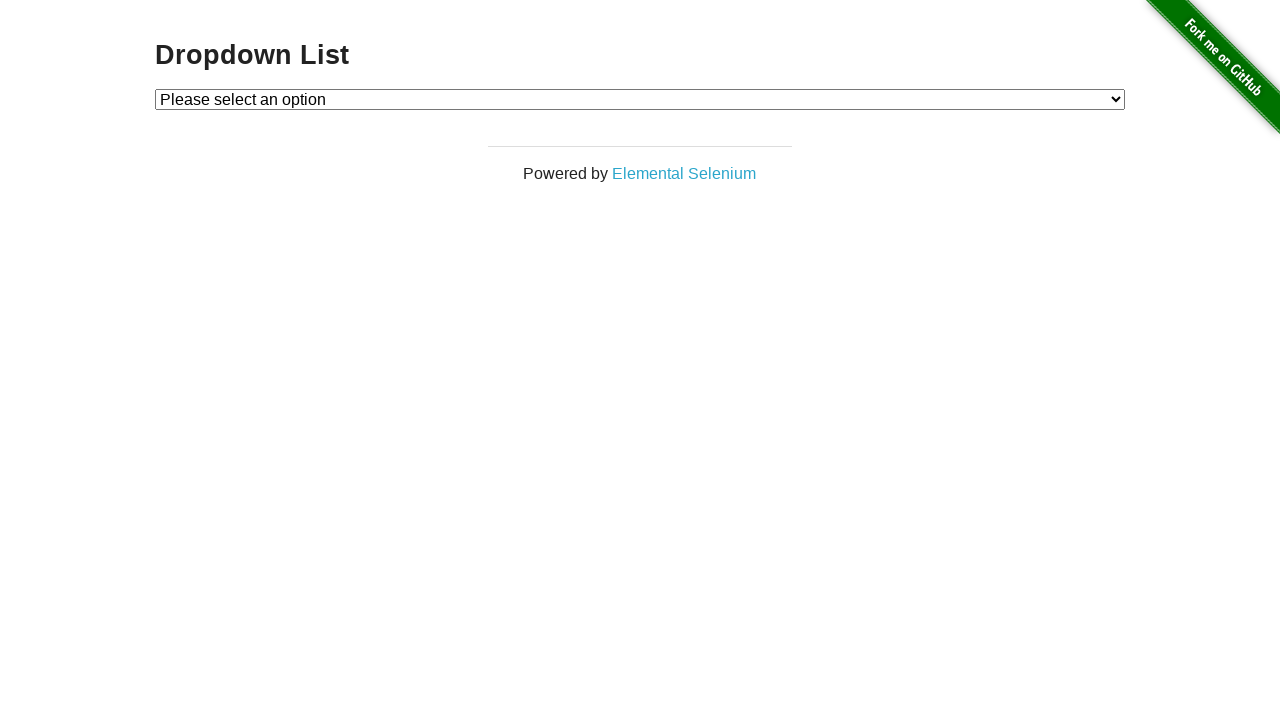

Selected 'Option 1' from dropdown menu on #dropdown
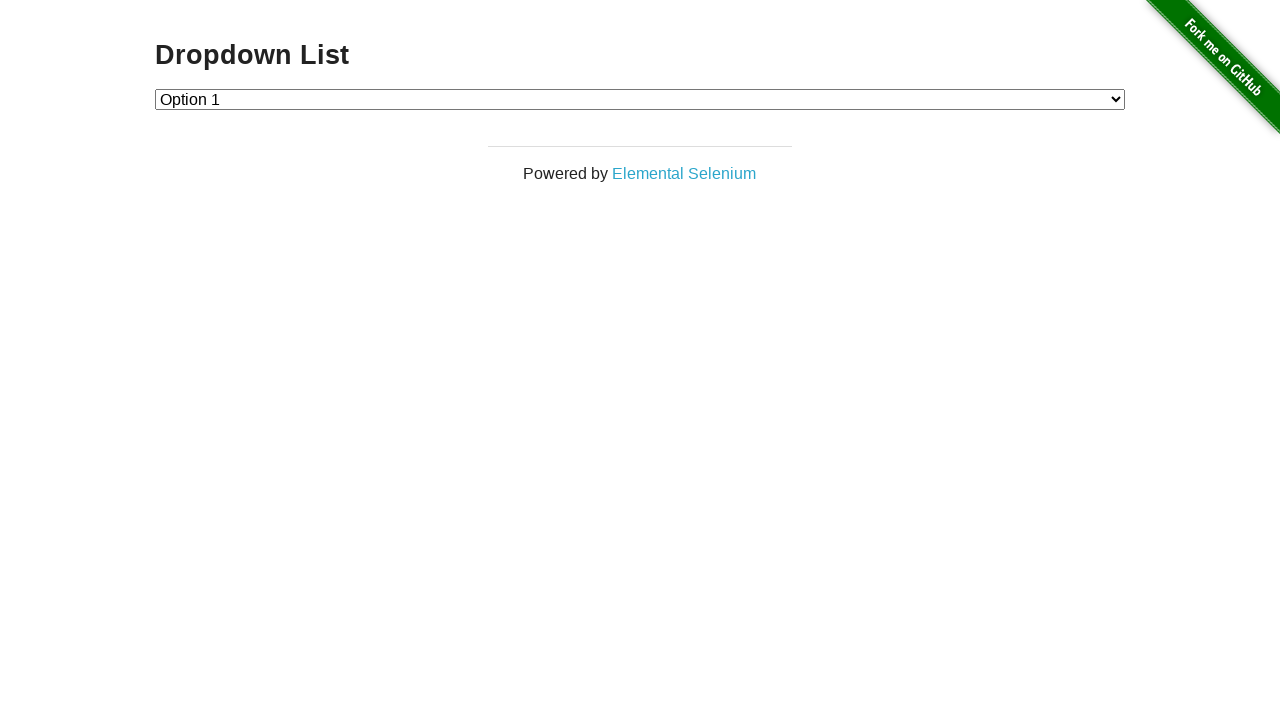

Retrieved selected dropdown value
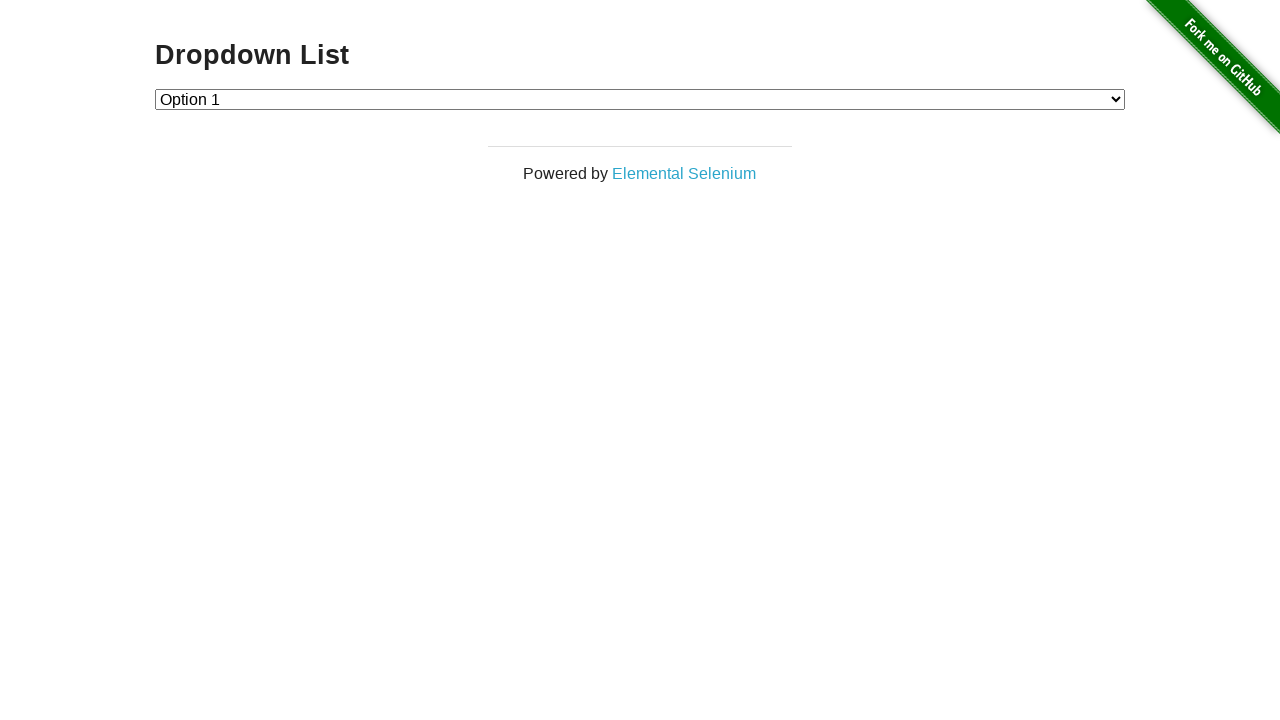

Verified that 'Option 1' is the selected option
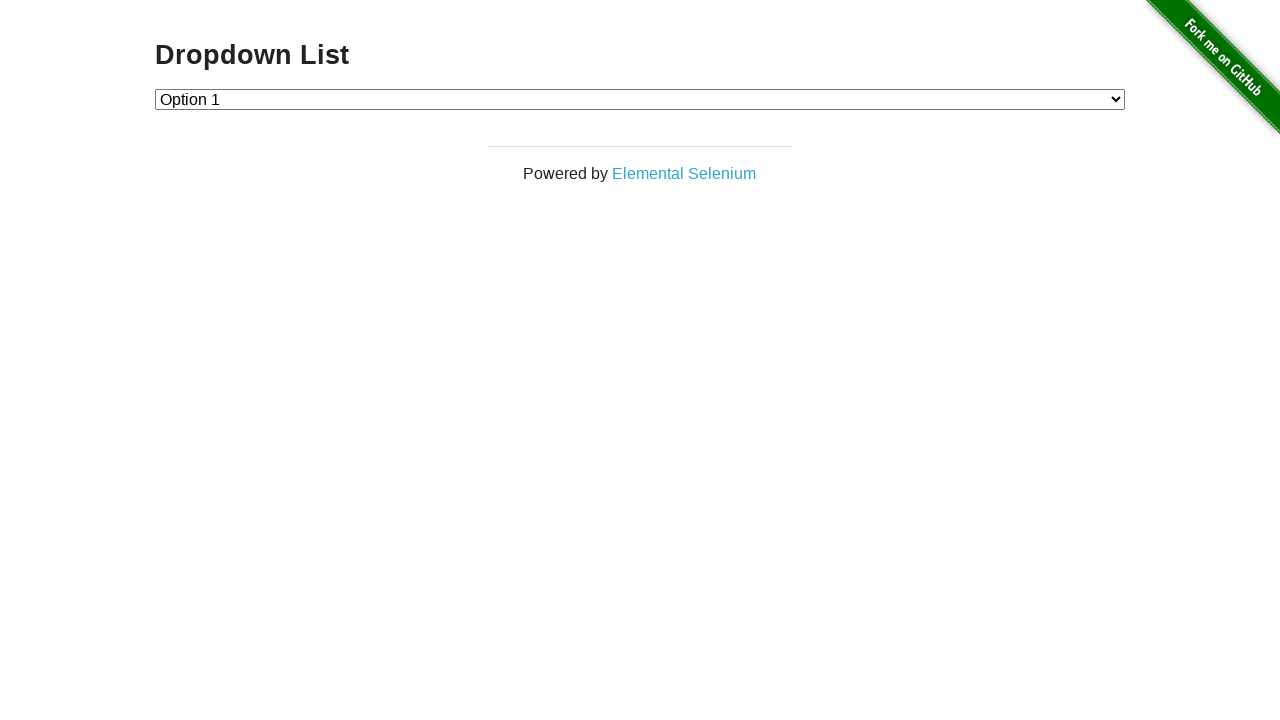

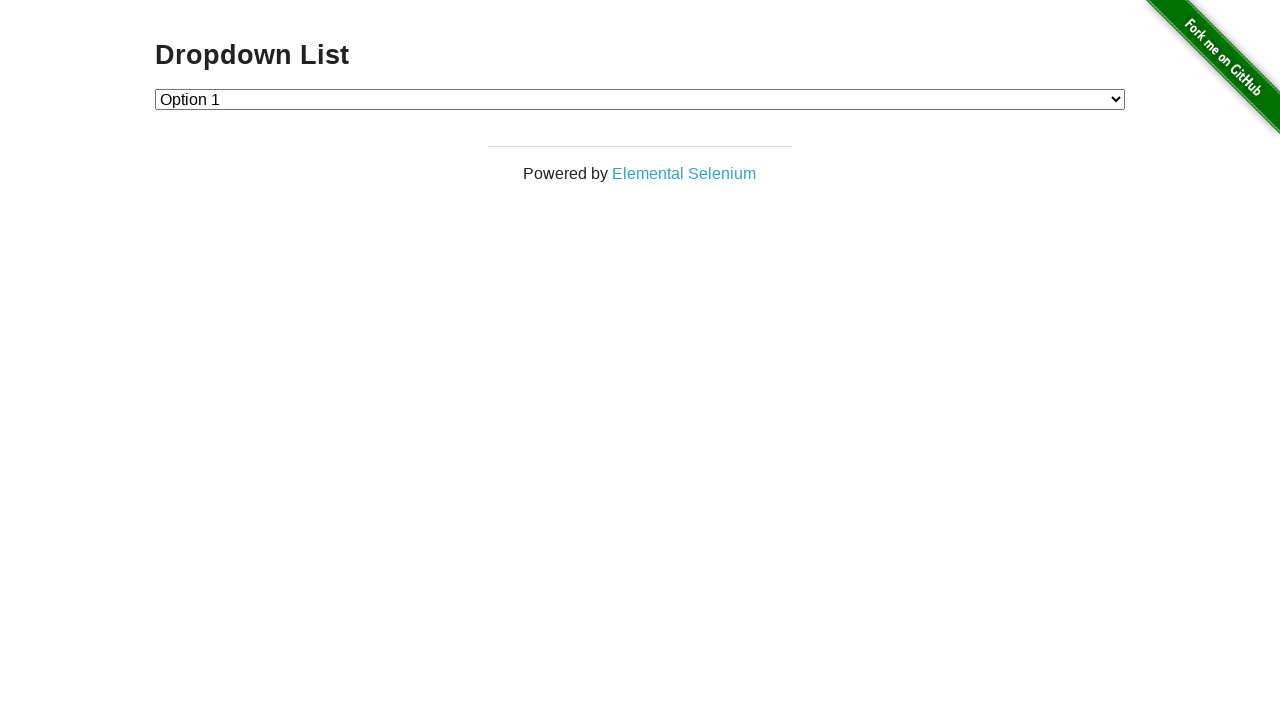